Tests iframe handling by navigating to a frames demo page, switching into an iframe to fill form fields, then switching back to navigate to nested iframe section

Starting URL: https://demoapps.qspiders.com/ui?scenario=1

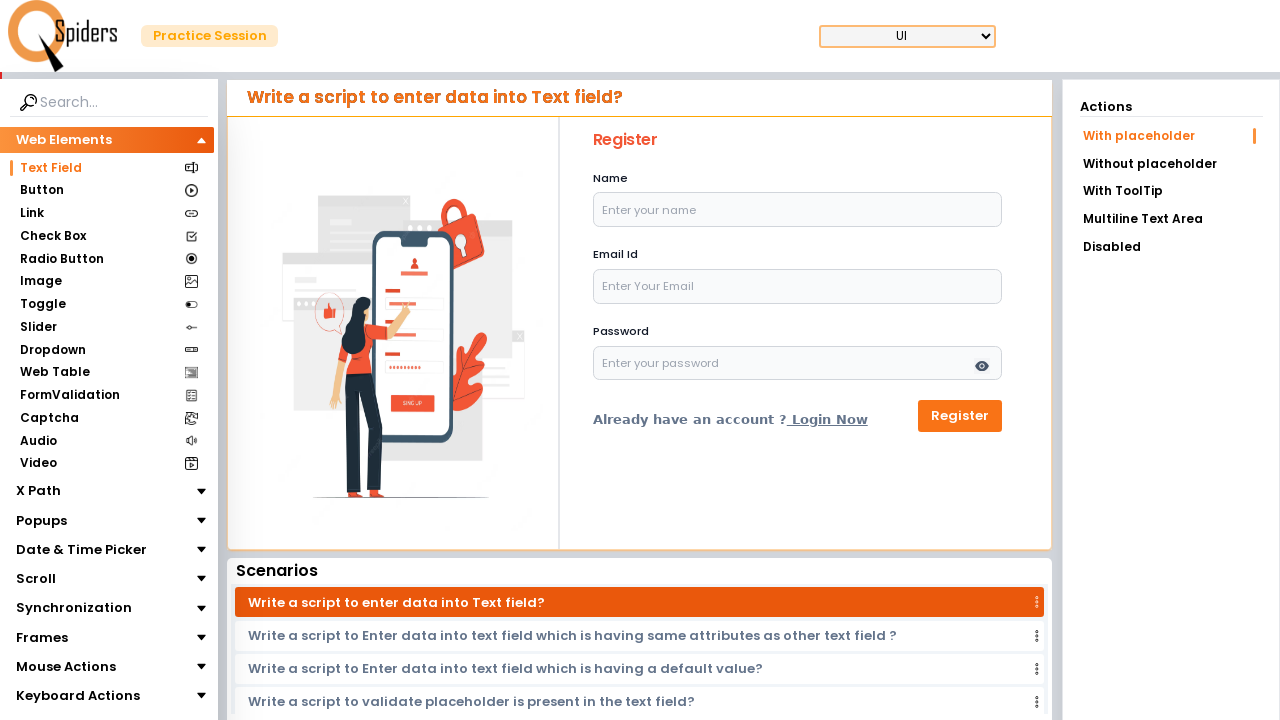

Clicked on Frames section at (42, 637) on xpath=//section[text()='Frames']
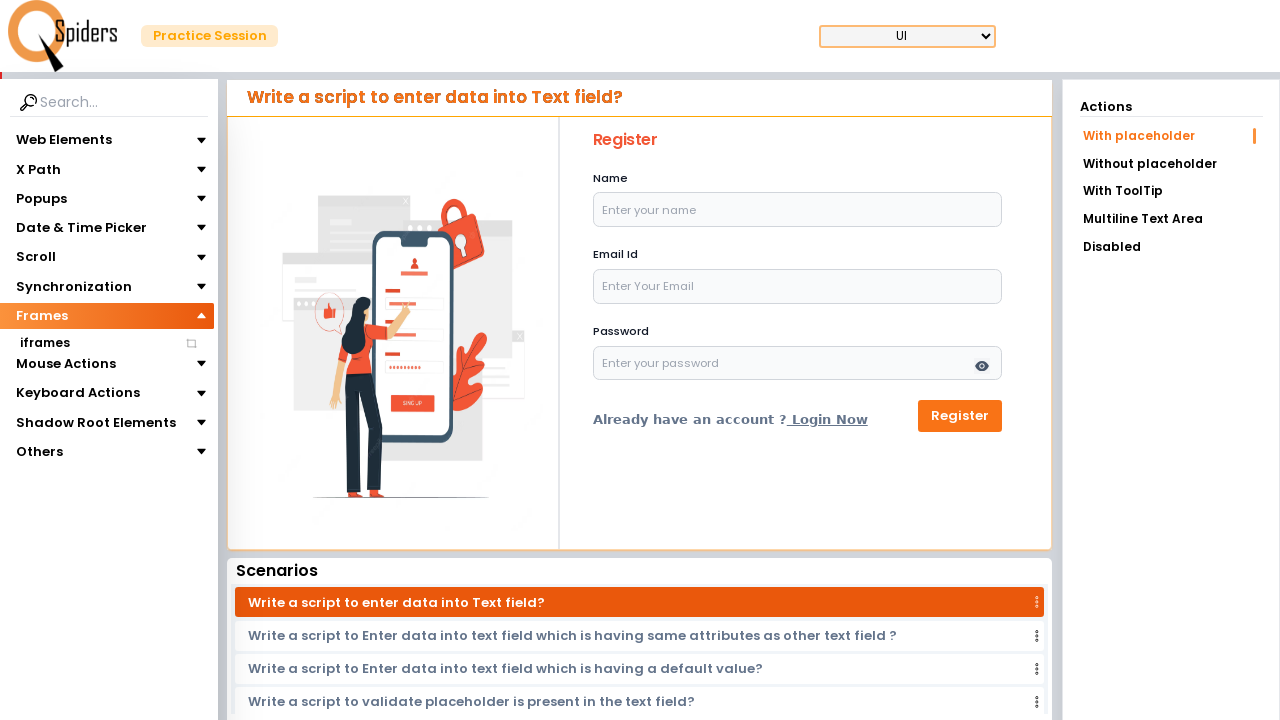

Clicked on iframes section at (44, 343) on xpath=//section[text()='iframes']
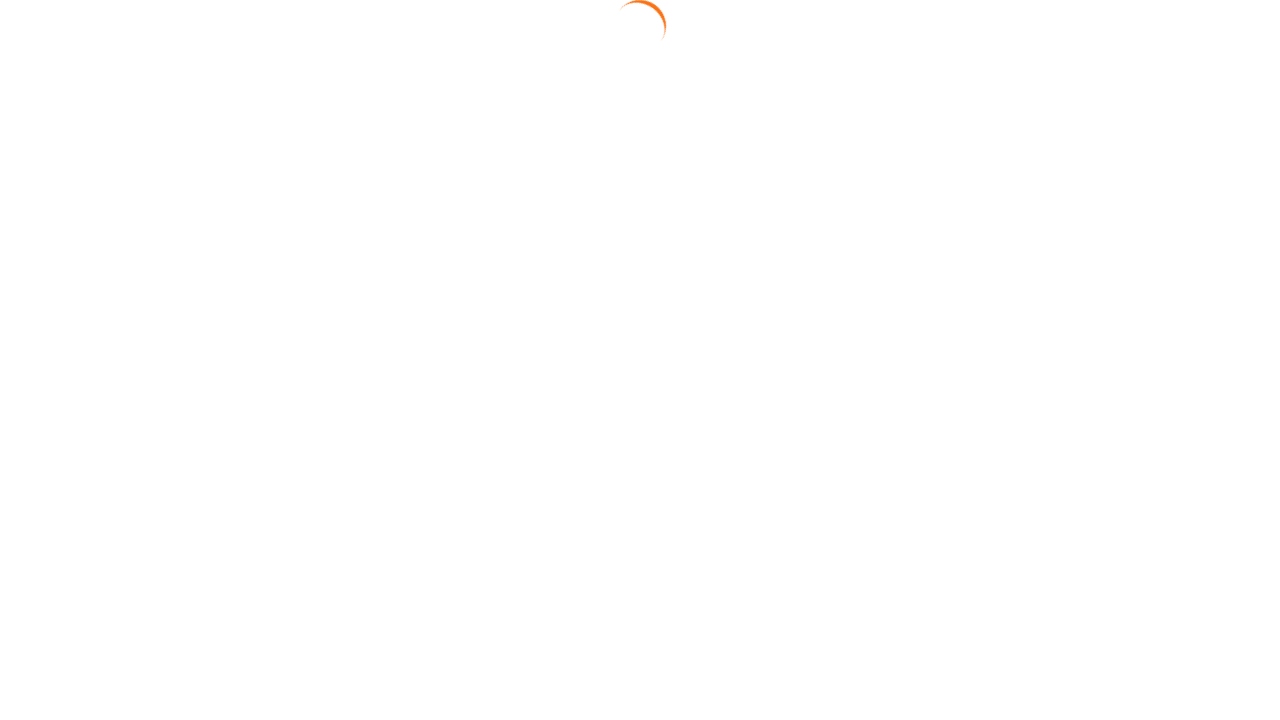

Located and switched to iframe element
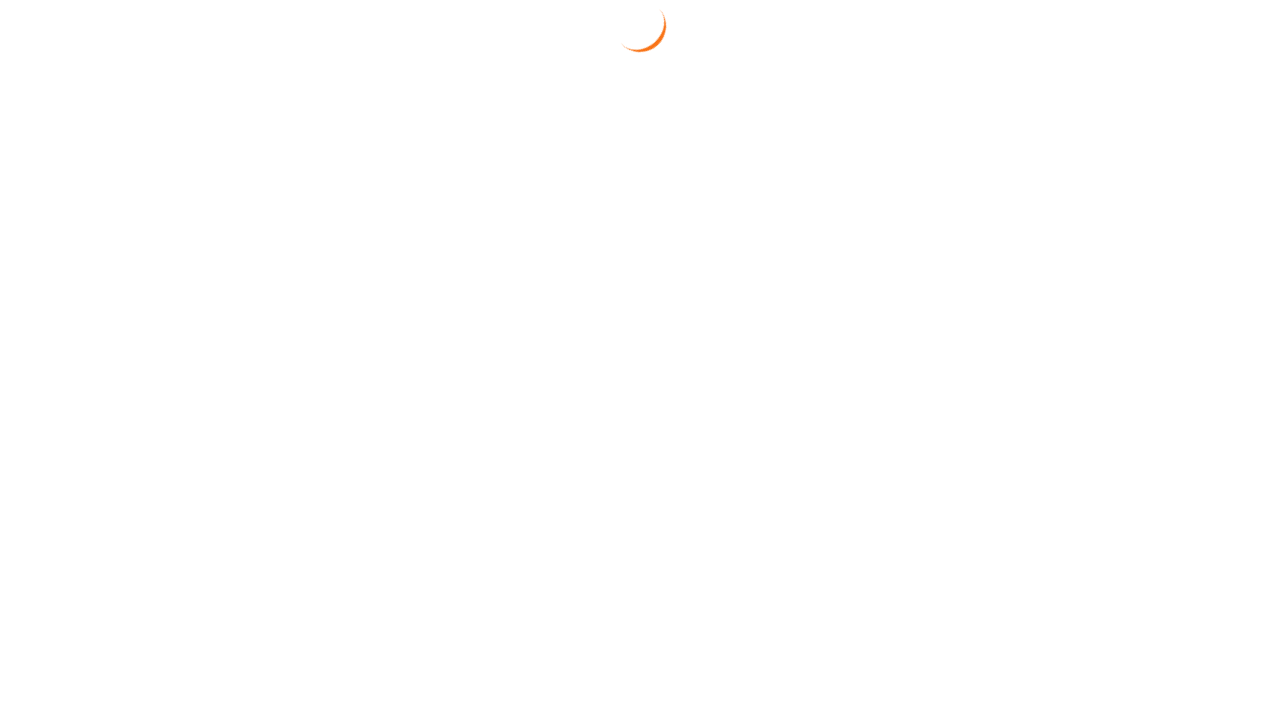

Filled username field with 'testuser123' inside iframe on xpath=//iframe[@class='w-full h-96'] >> internal:control=enter-frame >> #usernam
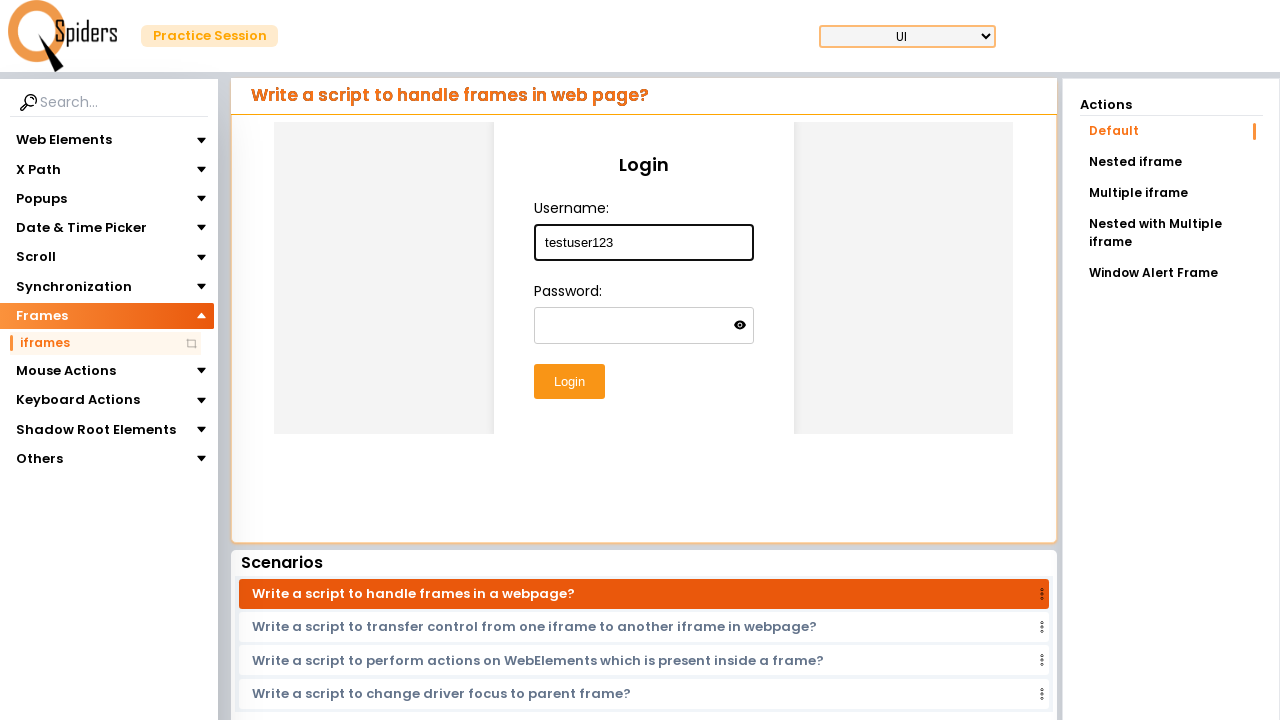

Filled password field with 'TestPass456' inside iframe on xpath=//iframe[@class='w-full h-96'] >> internal:control=enter-frame >> #passwor
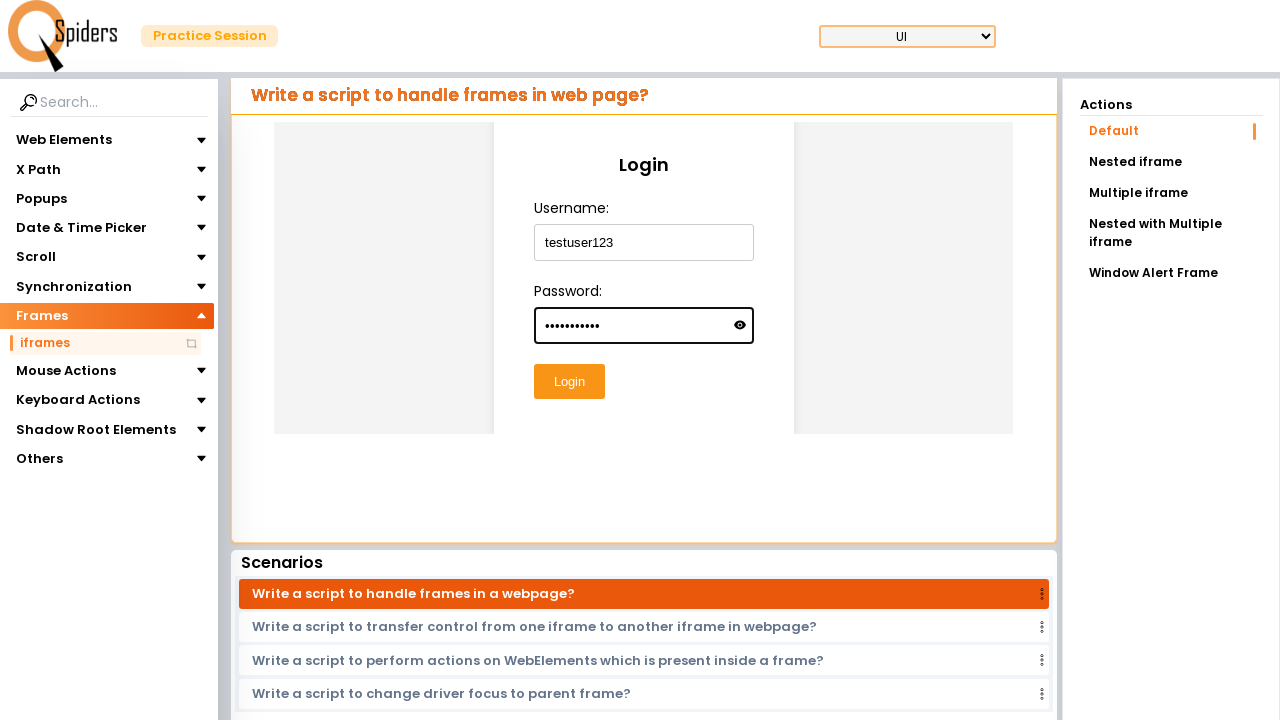

Clicked on 'Nested iframe' link to navigate to nested iframe section at (1171, 162) on text=Nested iframe
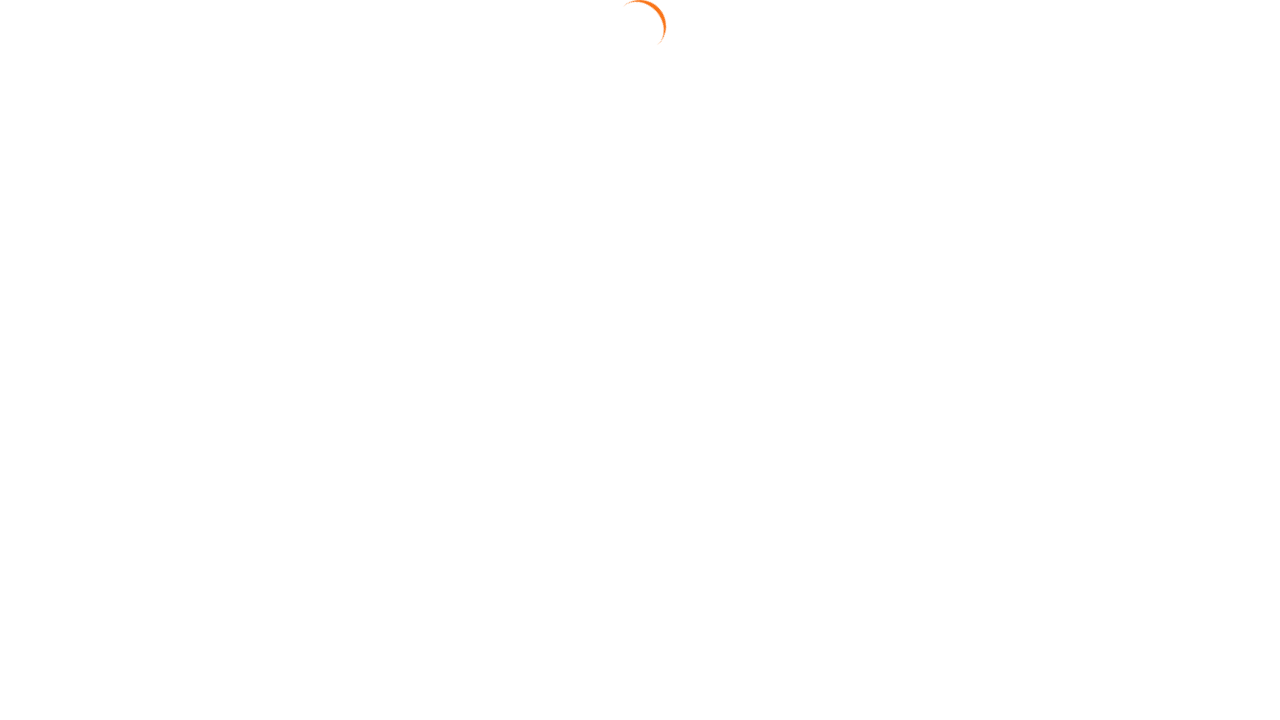

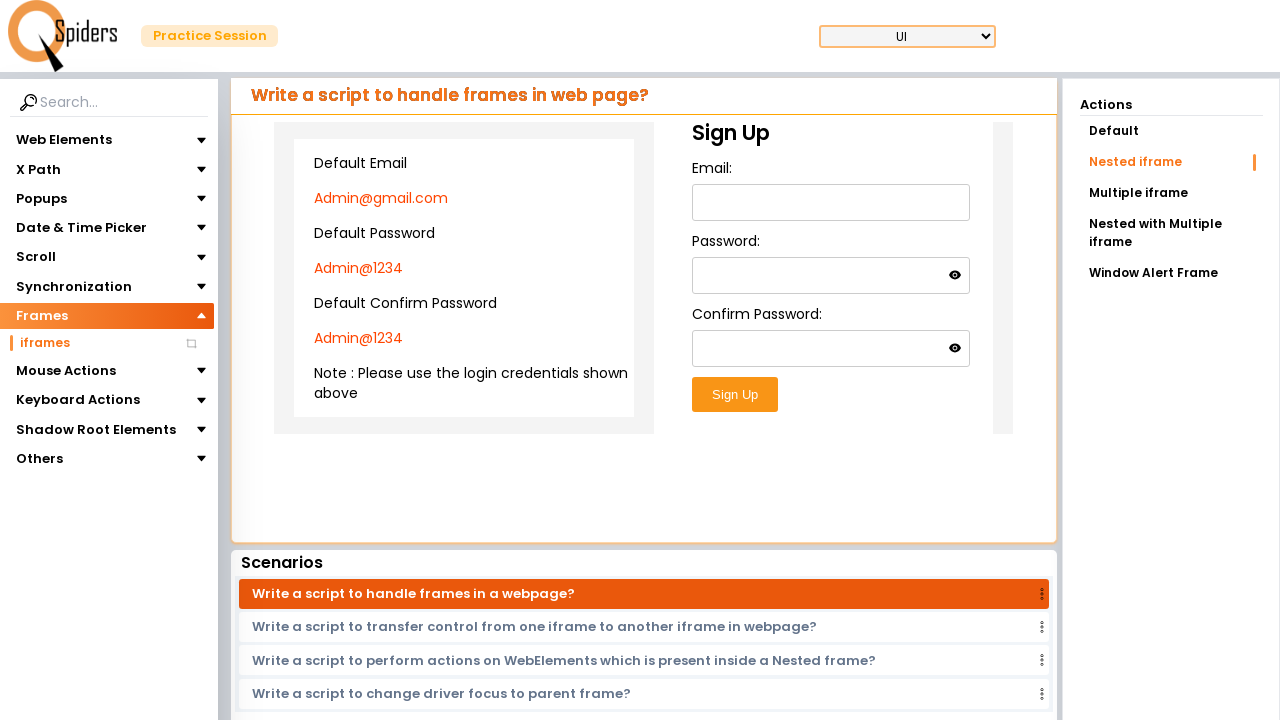